Tests drag and drop functionality on the jQuery UI droppable demo page by switching to an iframe and performing a drag and drop action from a draggable element to a droppable target.

Starting URL: http://jqueryui.com/droppable/

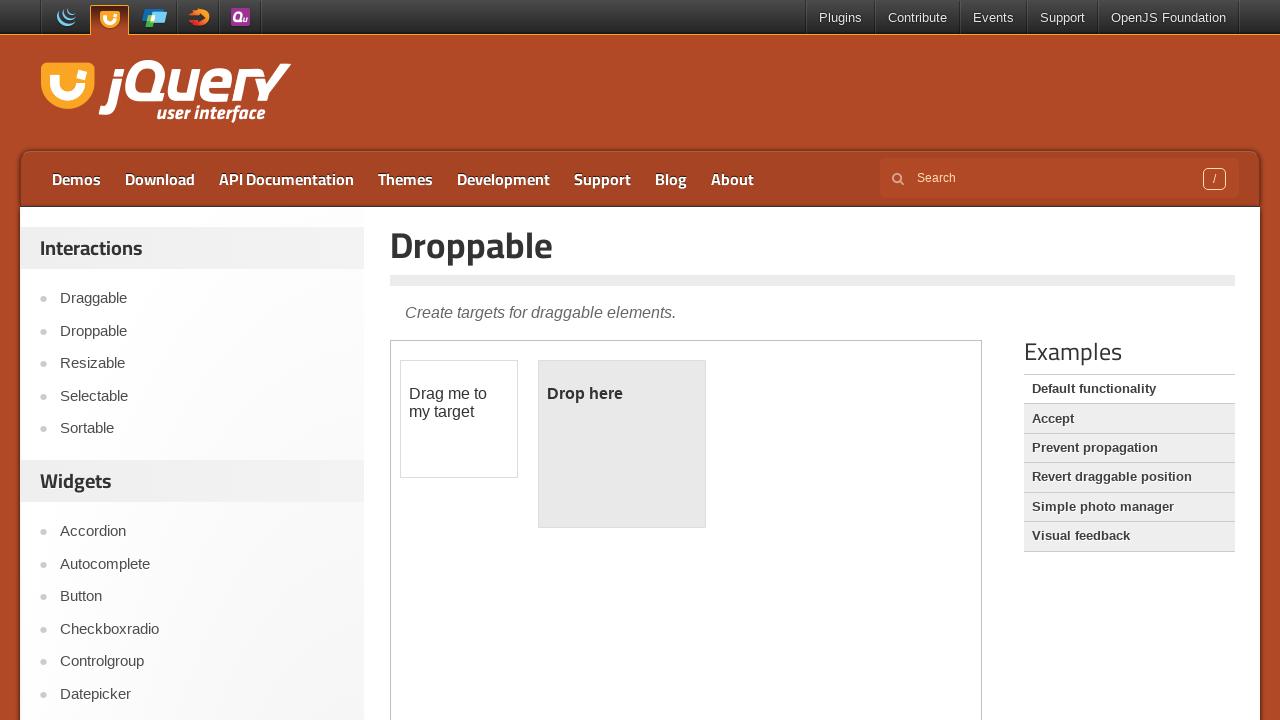

Located the demo iframe containing drag and drop elements
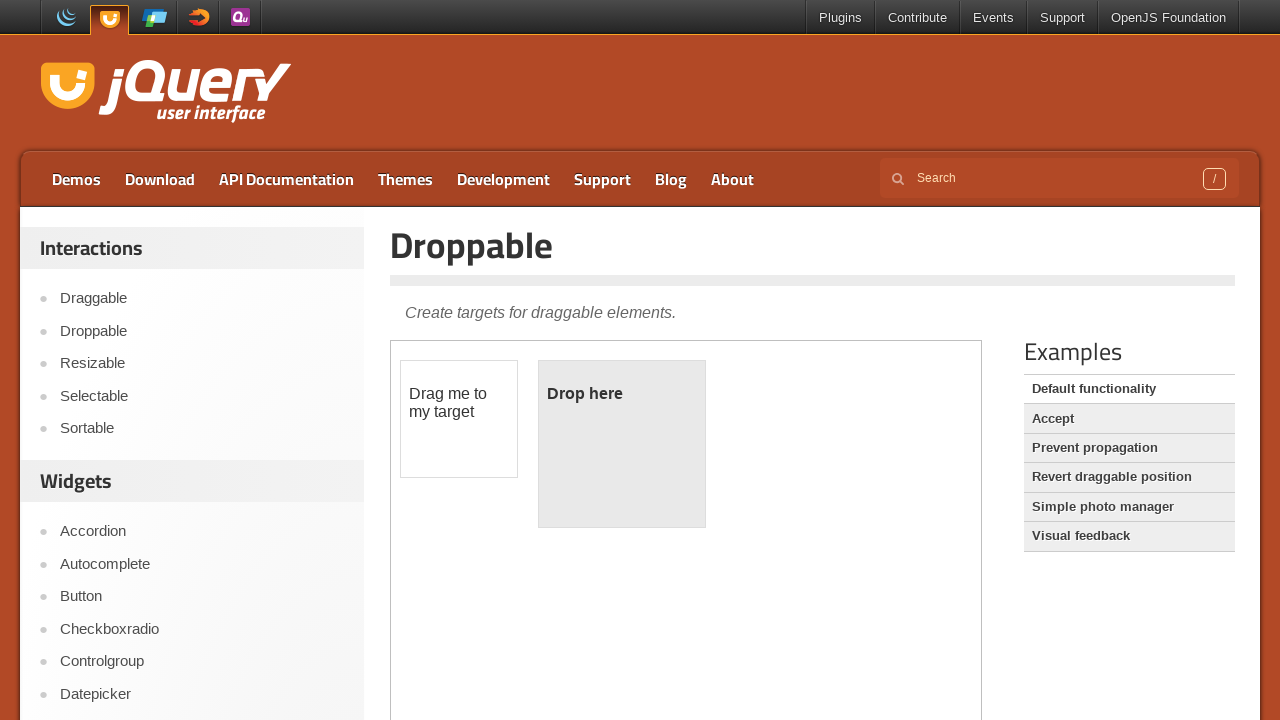

Located the draggable element within the frame
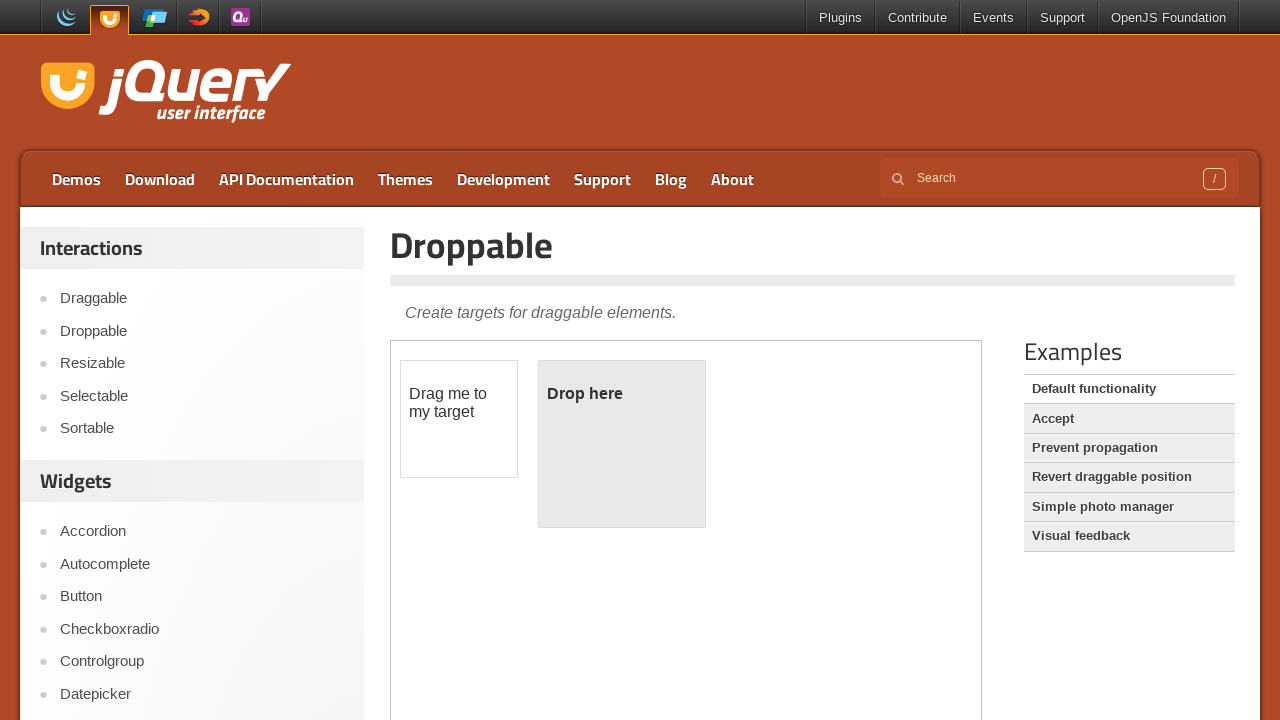

Located the droppable target element within the frame
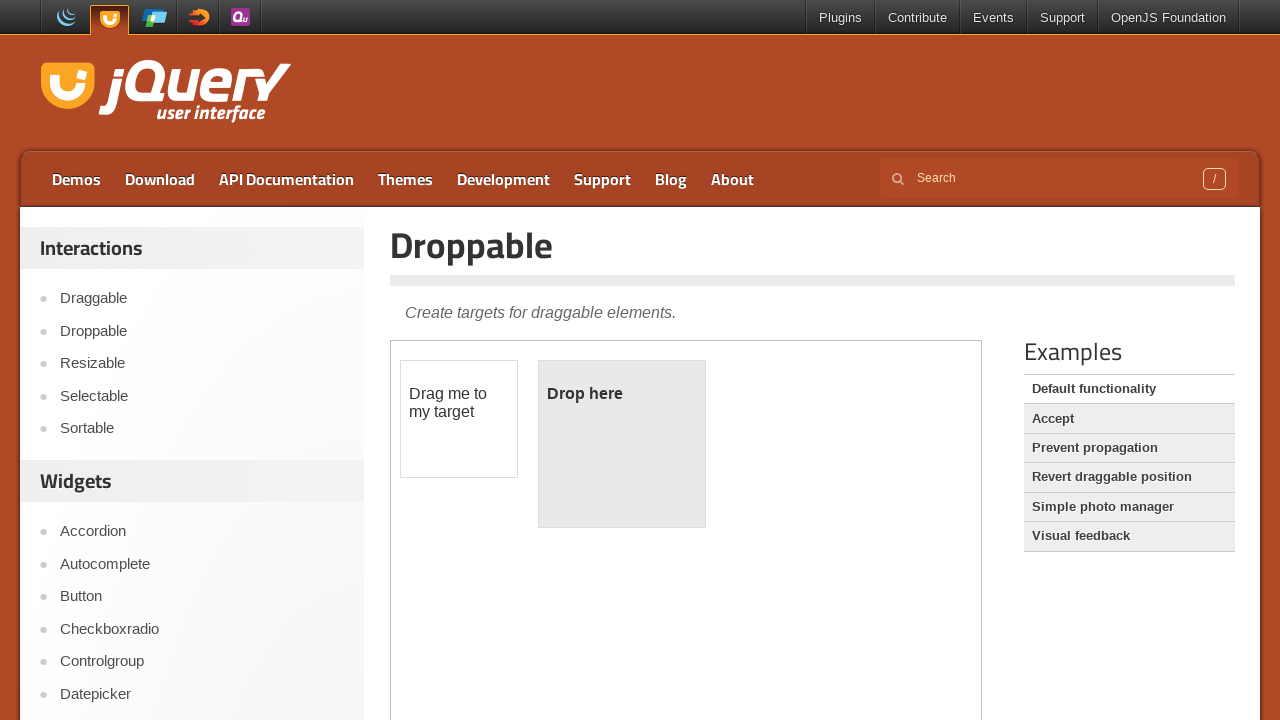

Performed drag and drop action from draggable element to droppable target at (622, 444)
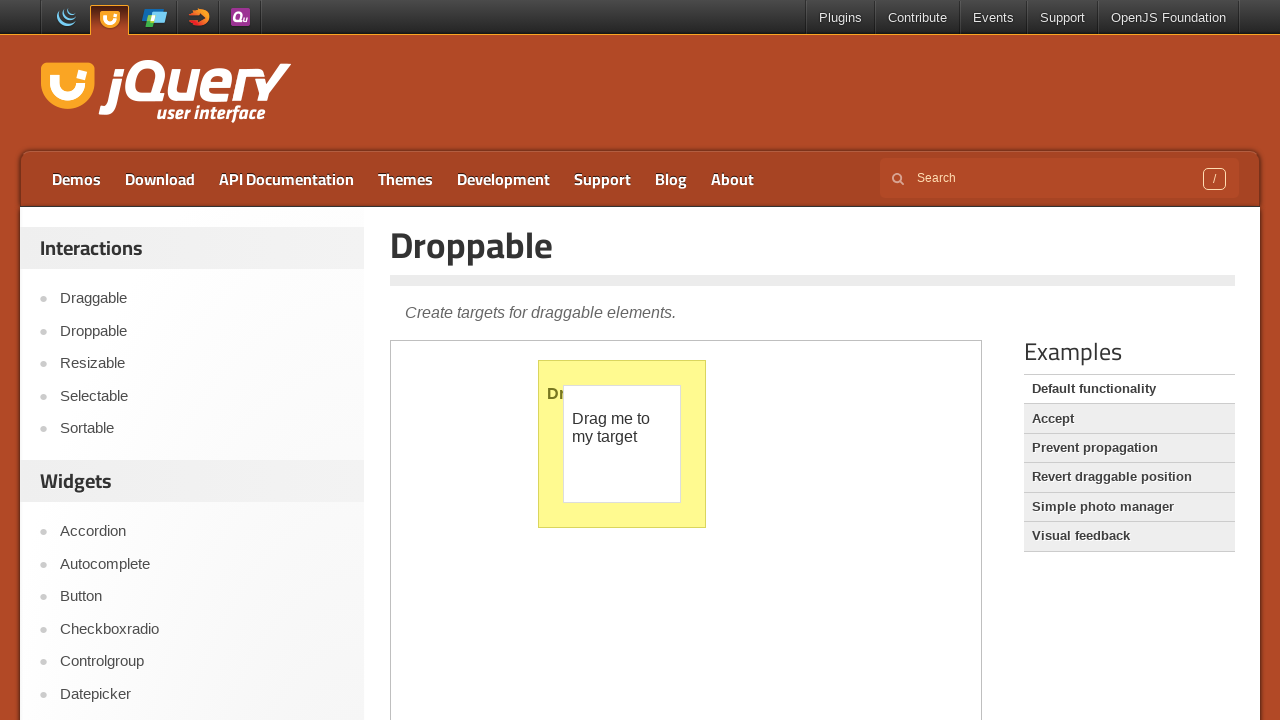

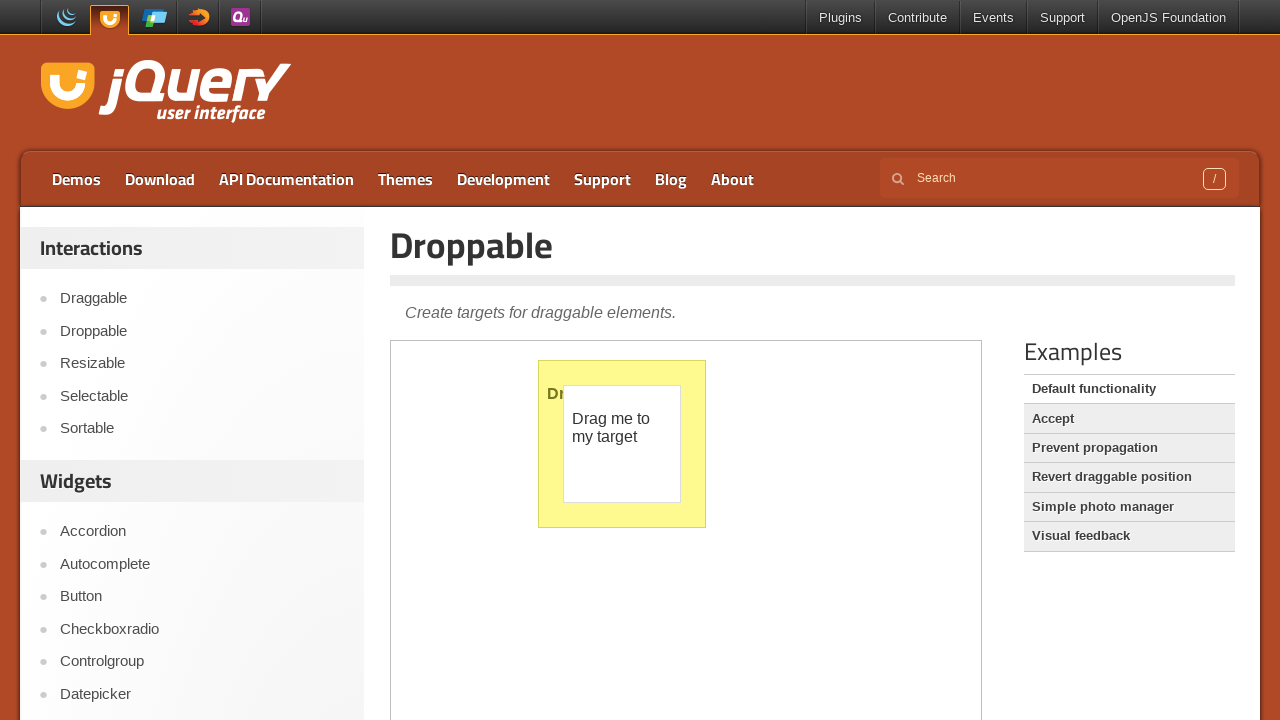